Tests alert handling functionality by clicking a button that triggers an alert and verifying the alert is present with expected text

Starting URL: https://testautomationpractice.blogspot.com/

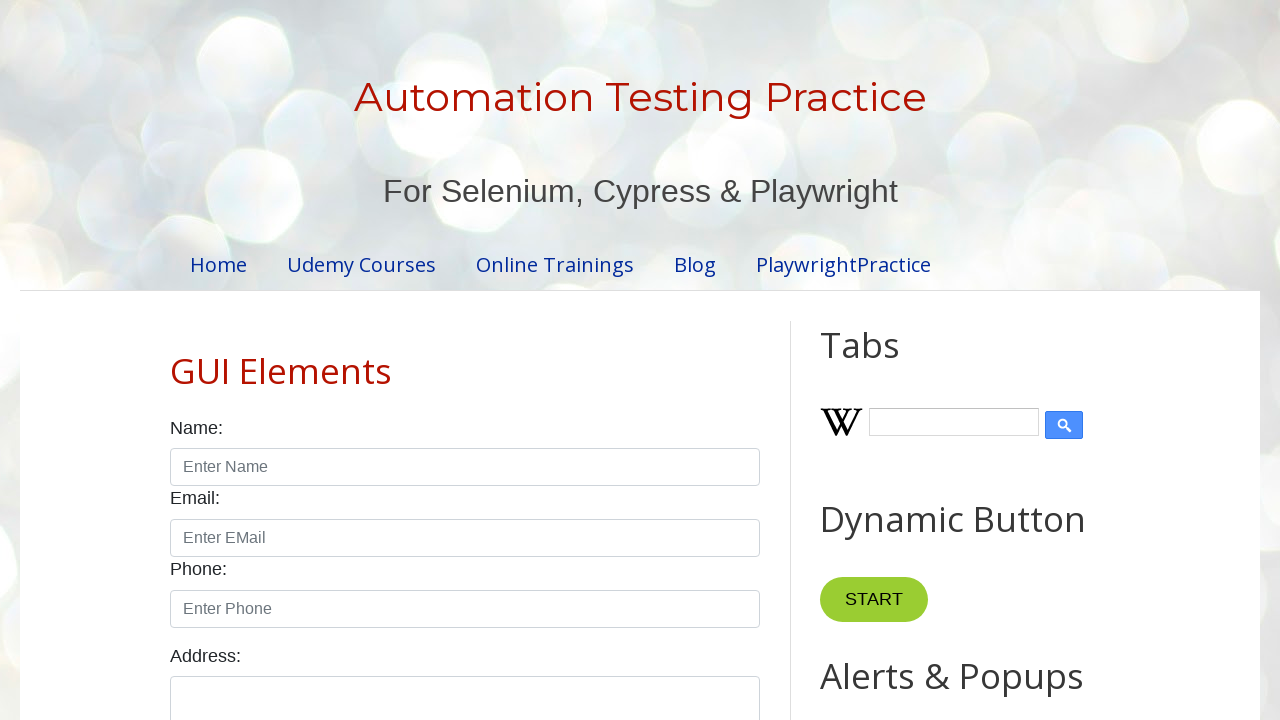

Navigated to test automation practice website
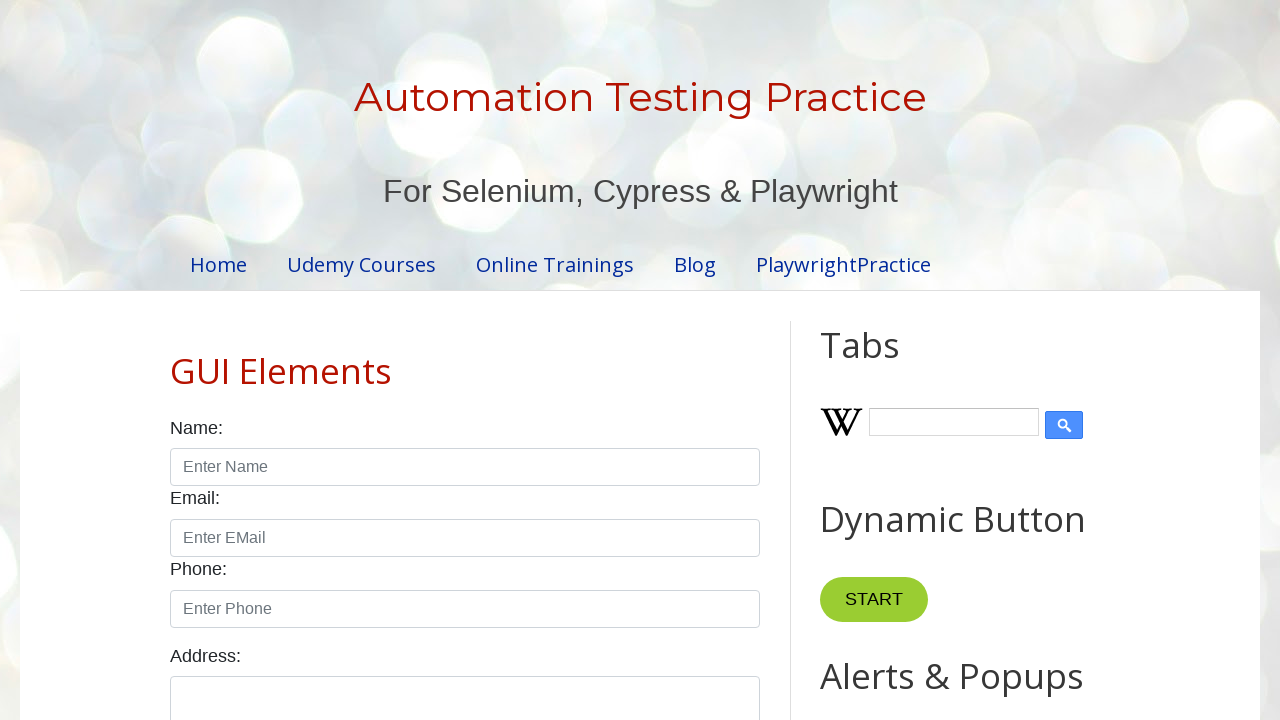

Clicked button to trigger alert at (888, 361) on xpath=//*[@id='HTML9']/div[1]/button
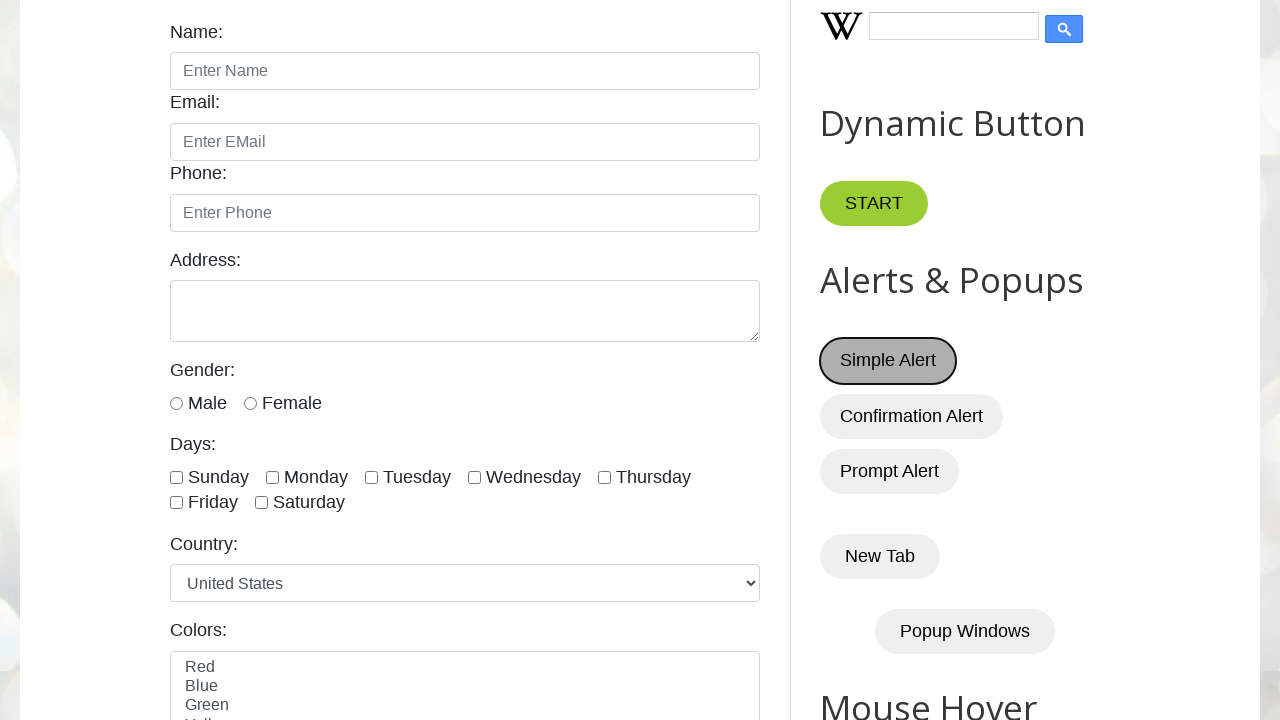

Set up alert handler to accept dialog
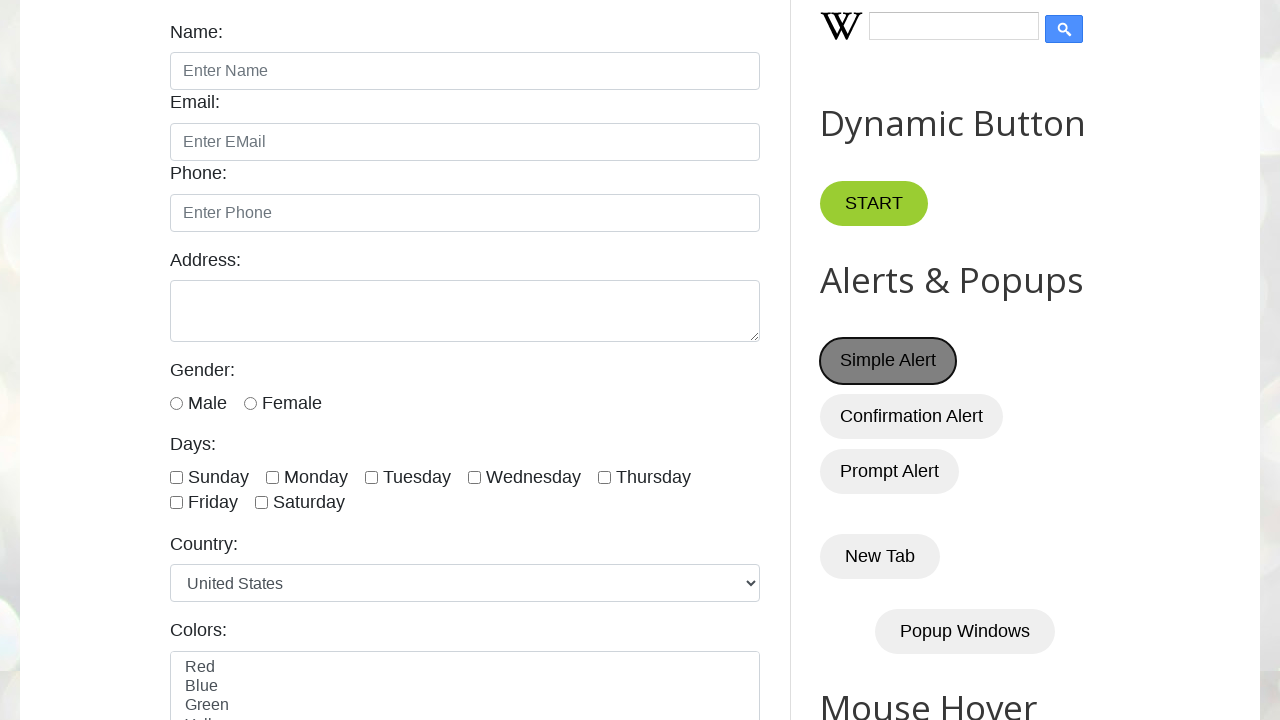

Alert dialog processed and accepted
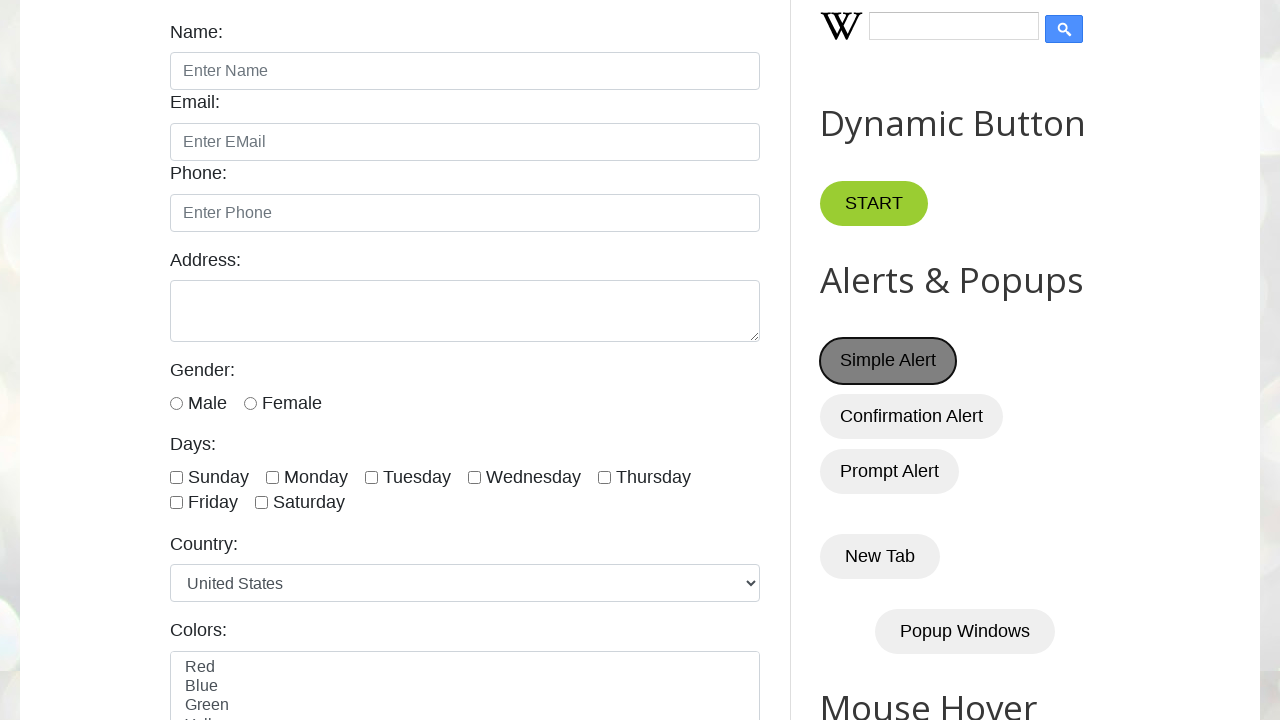

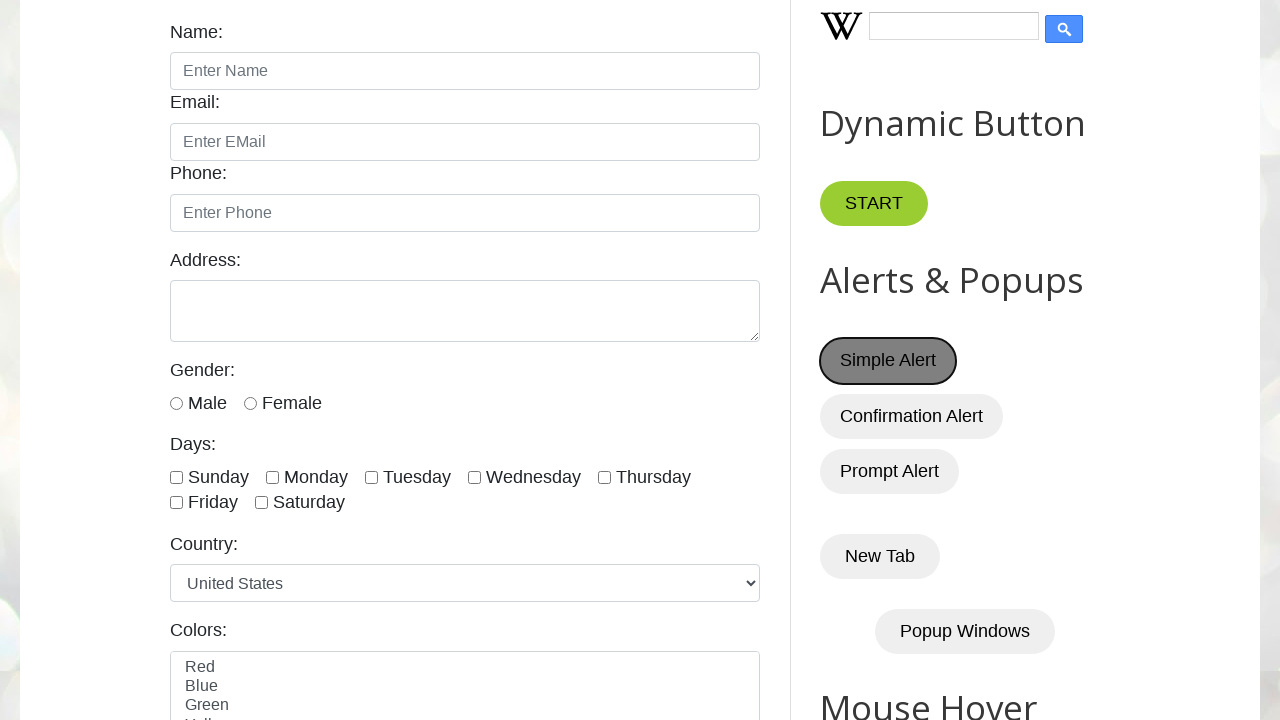